Tests navigation to movie details by clicking on the first movie in the list and verifying that detailed information including synopsis and genres are displayed.

Starting URL: https://debs-obrien.github.io/playwright-movies-app

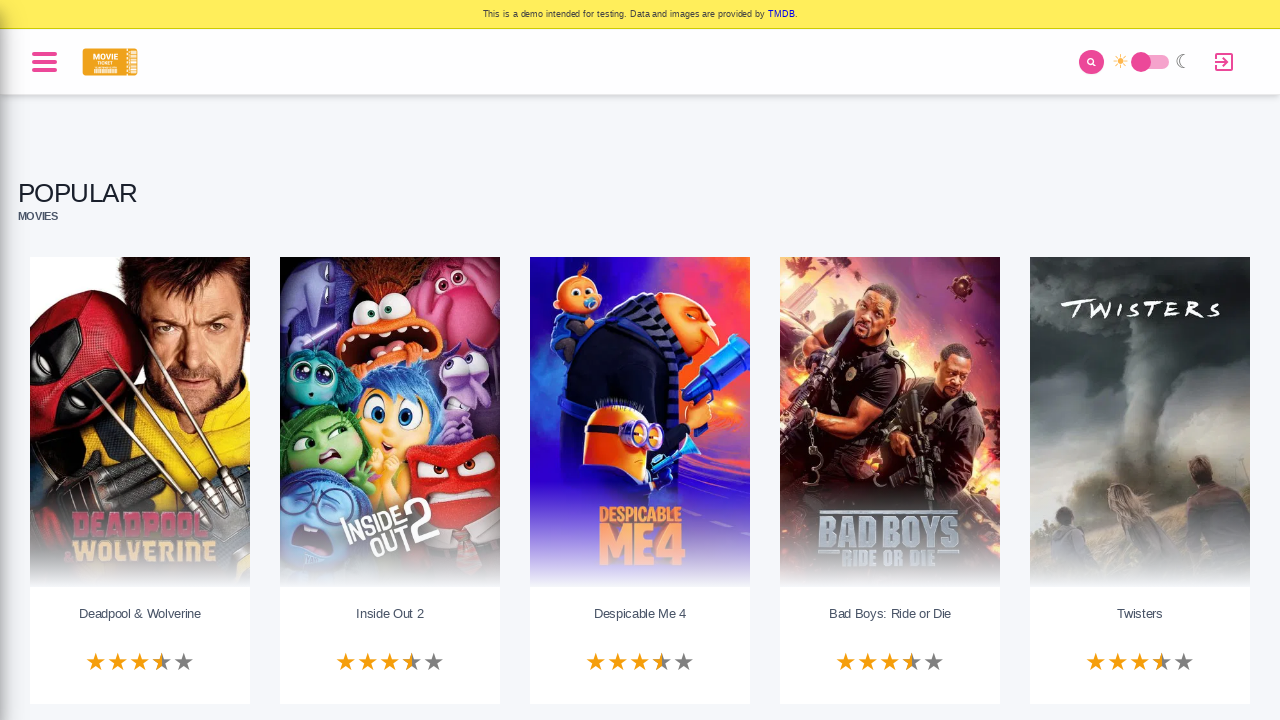

Clicked on the first movie poster link at (140, 480) on internal:role=link[name="poster of"i] >> nth=0
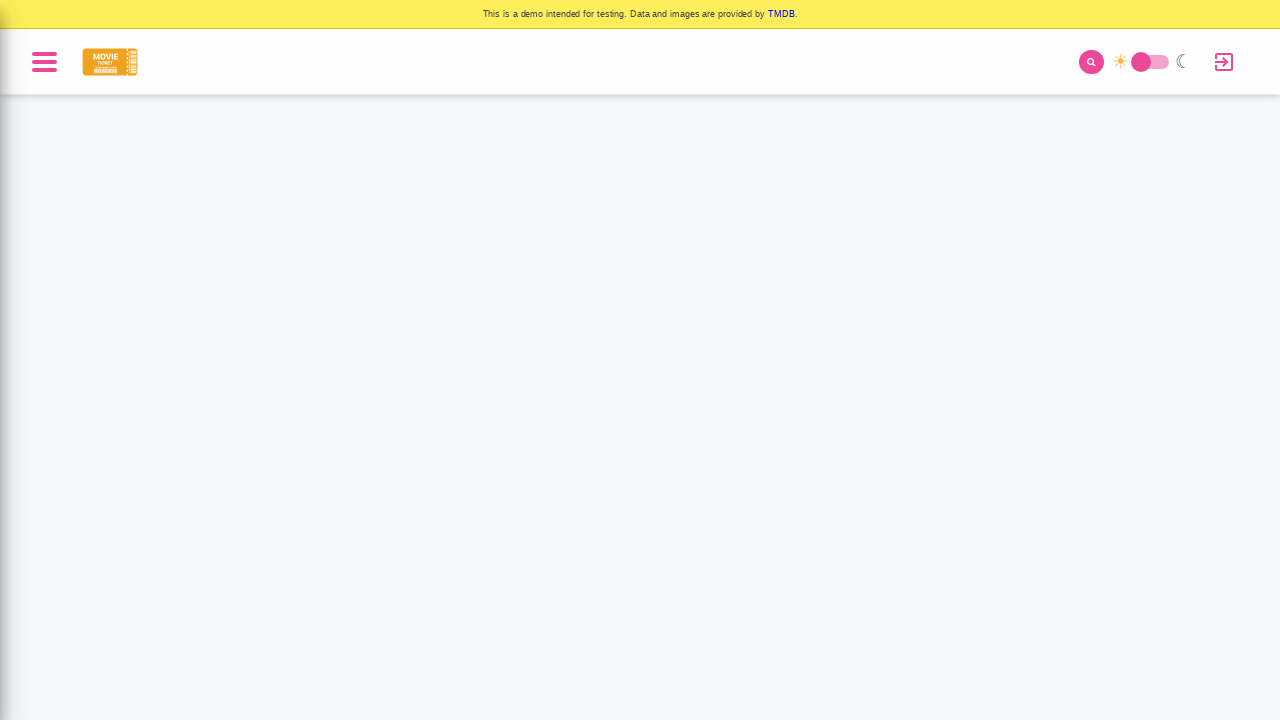

Waited for 'The Synopsis' heading to appear on movie details page
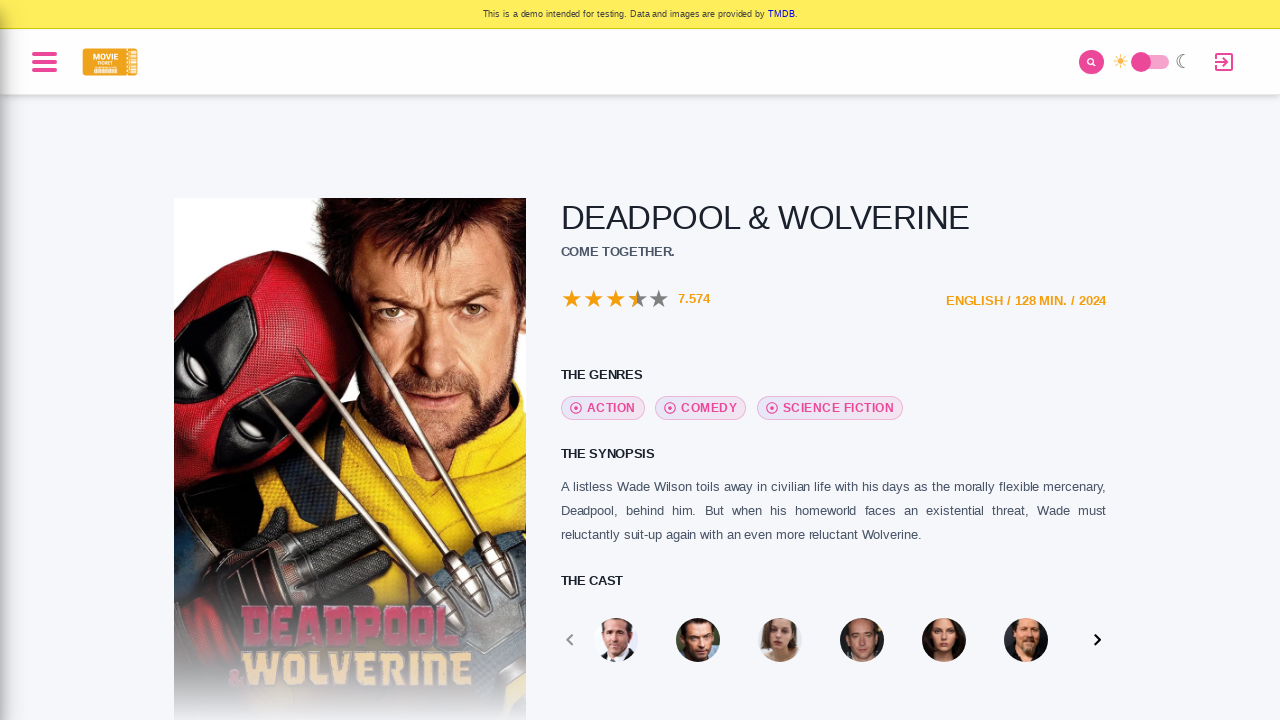

Waited for 'The Genres' heading to appear on movie details page
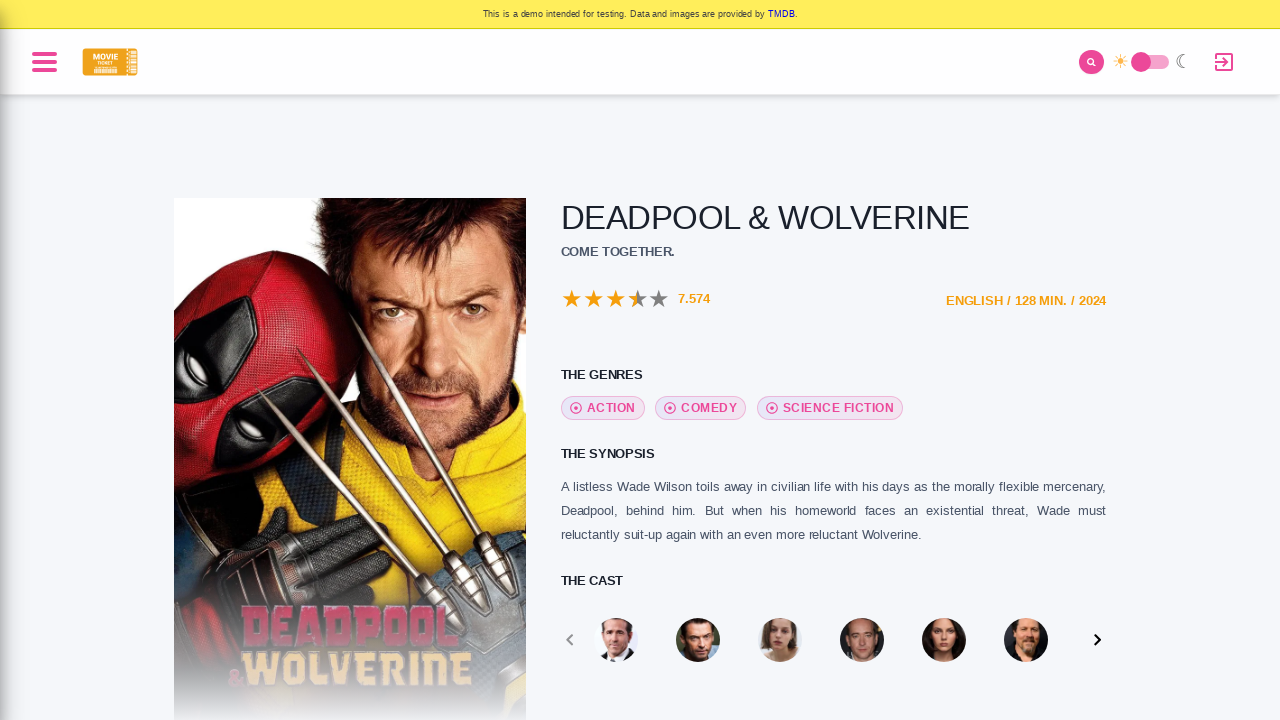

Verified star rating is visible on movie details page
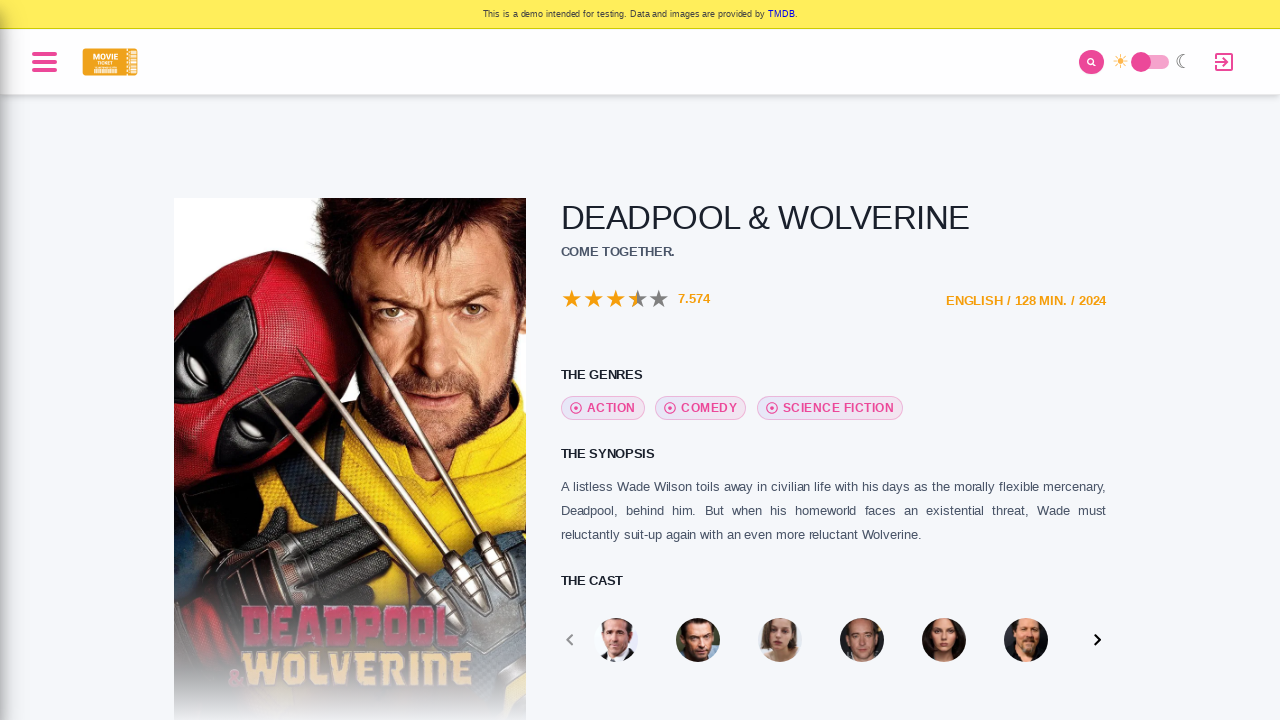

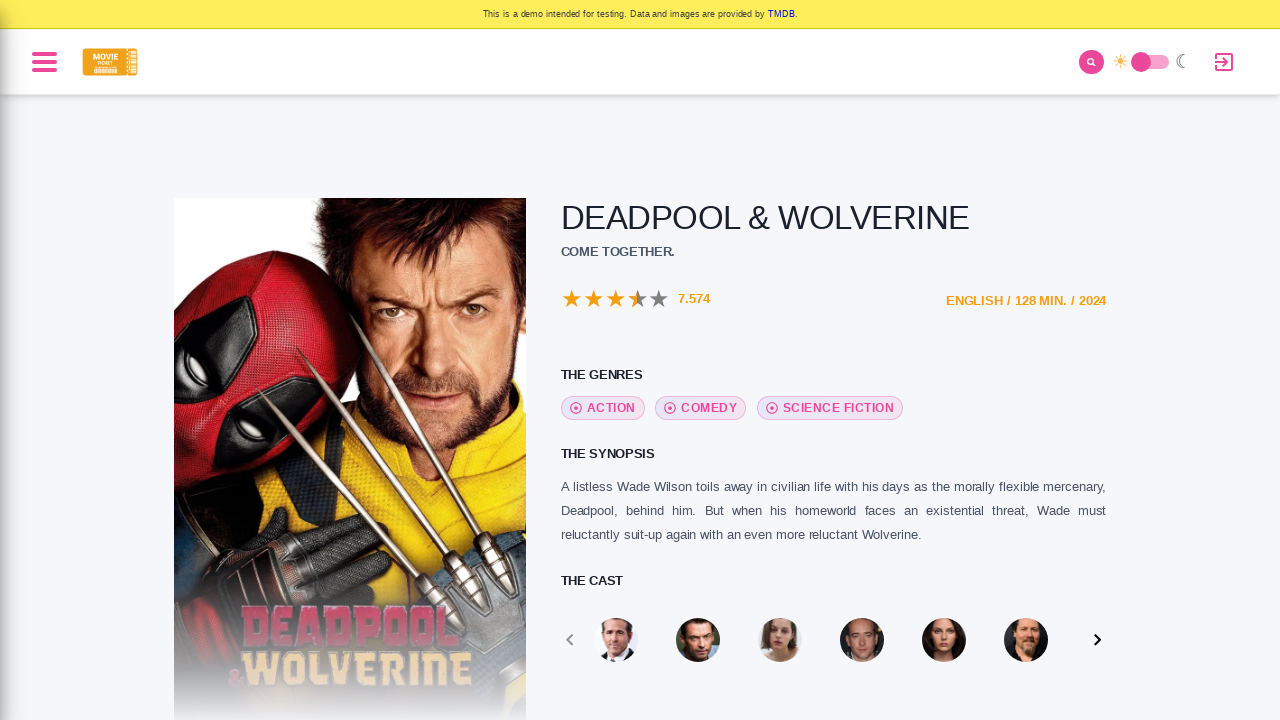